Tests finding a link by partial text (a calculated number), clicking it, then filling out a multi-field form with personal information and submitting it.

Starting URL: http://suninjuly.github.io/find_link_text

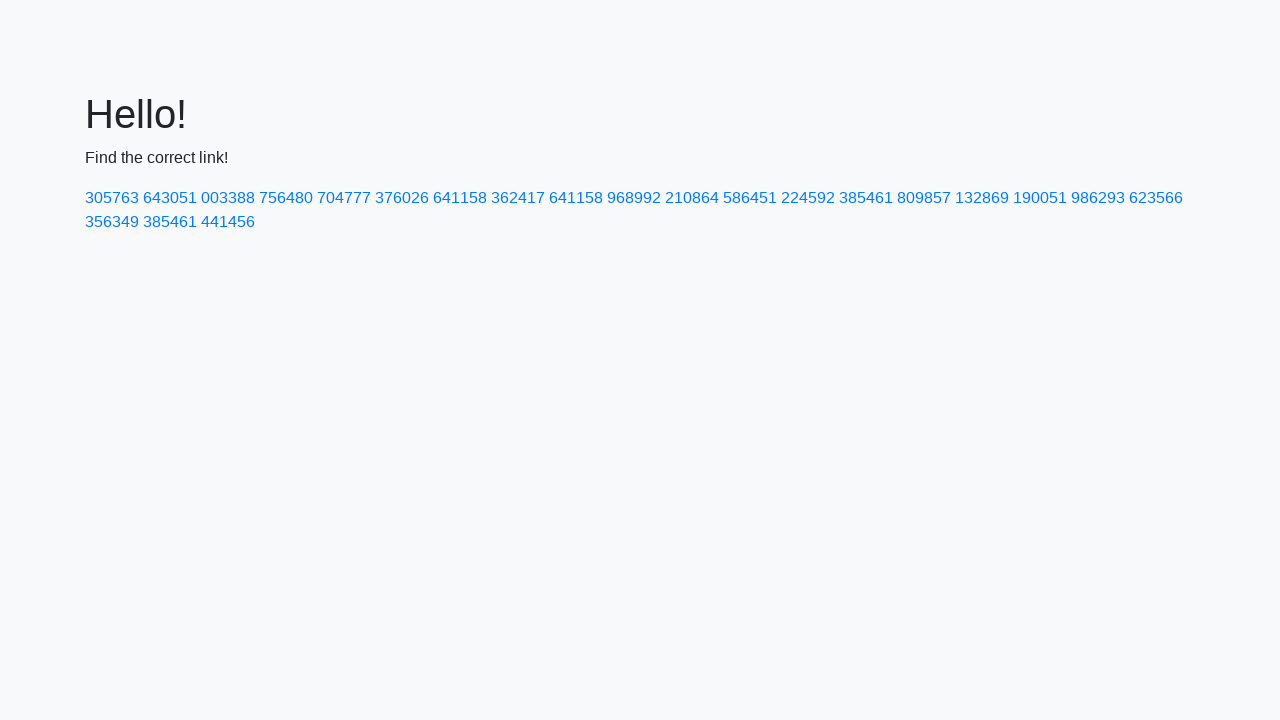

Clicked link with calculated text '224592' at (808, 198) on a:has-text('224592')
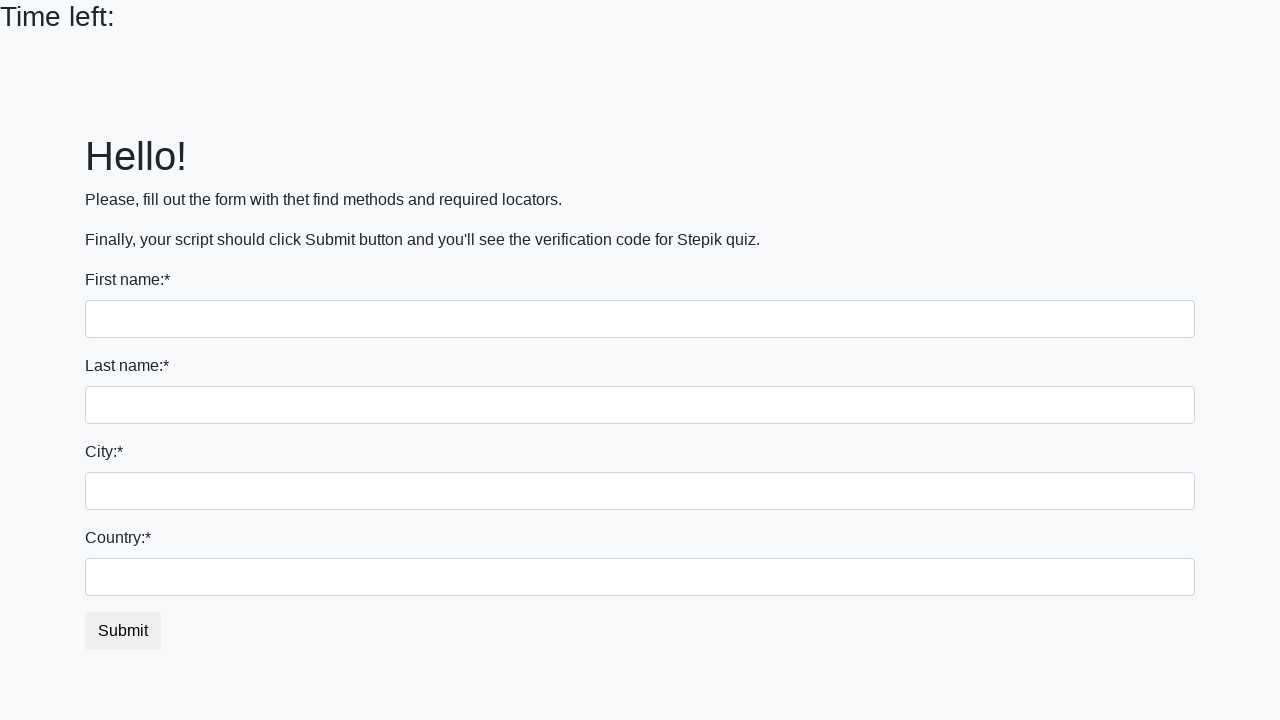

Filled first name field with 'Ivan' on input:first-of-type
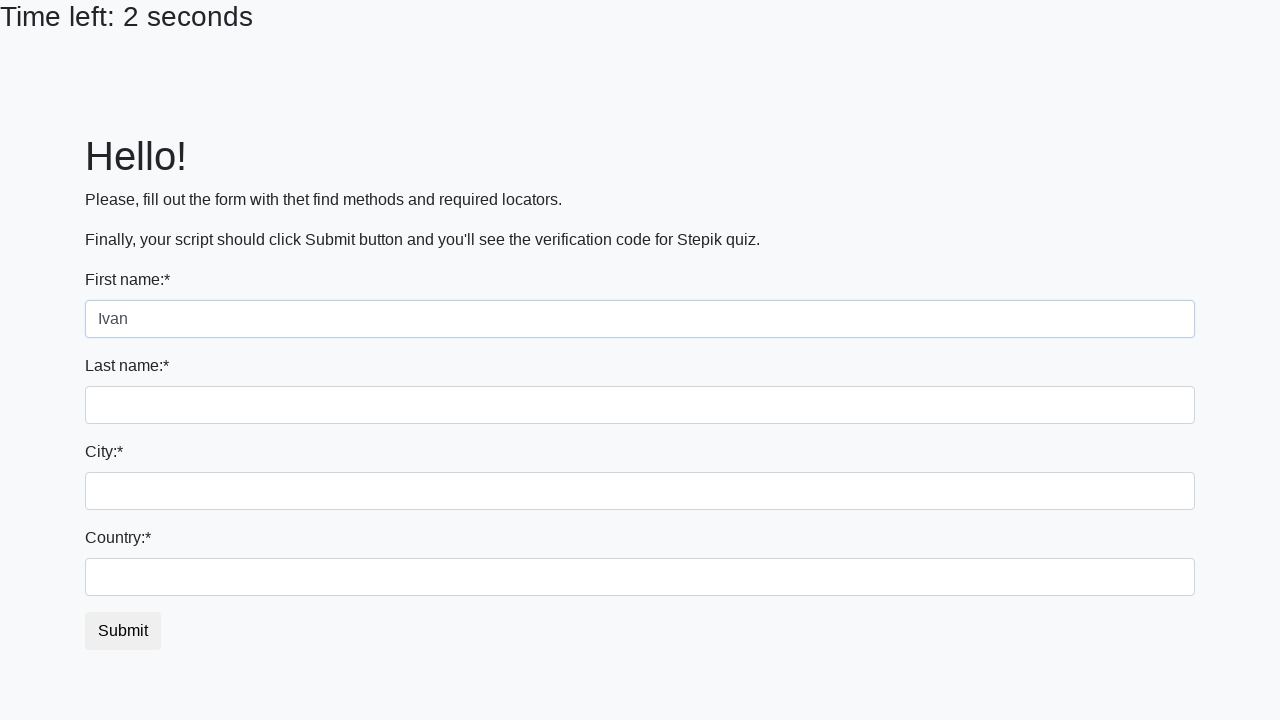

Filled last name field with 'Petrov' on input[name='last_name']
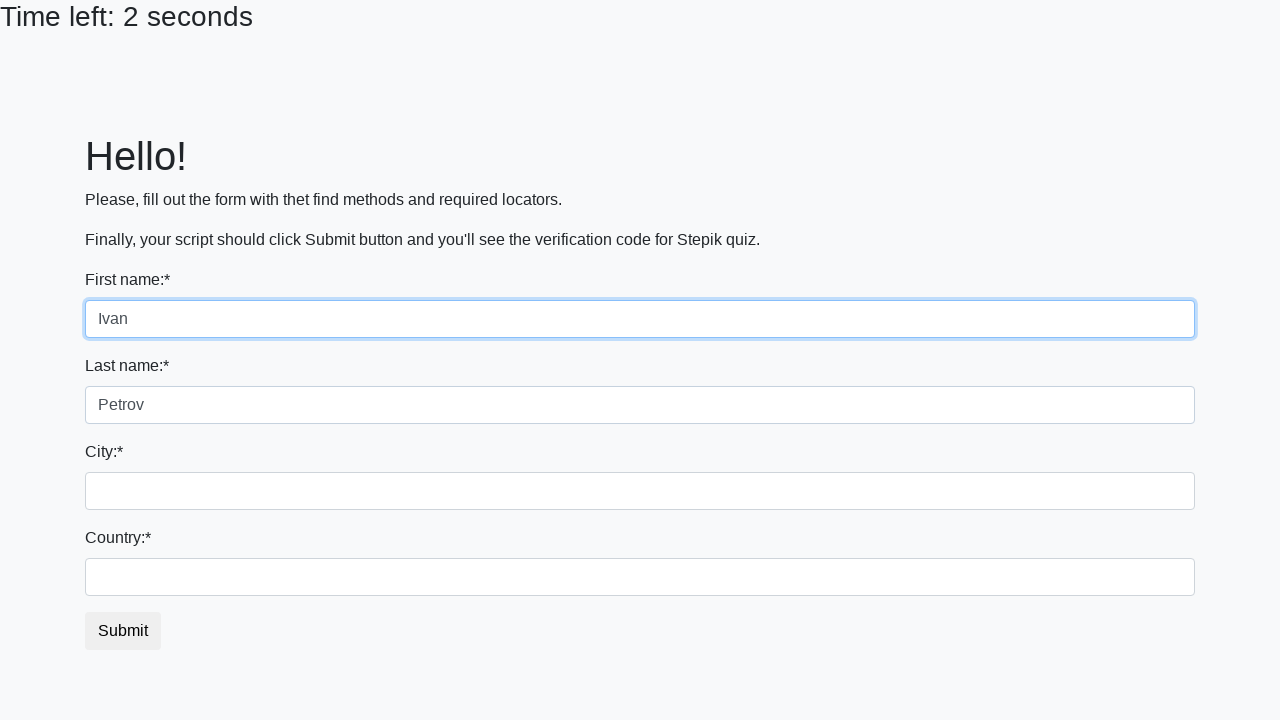

Filled city field with 'Smolensk' on input.city
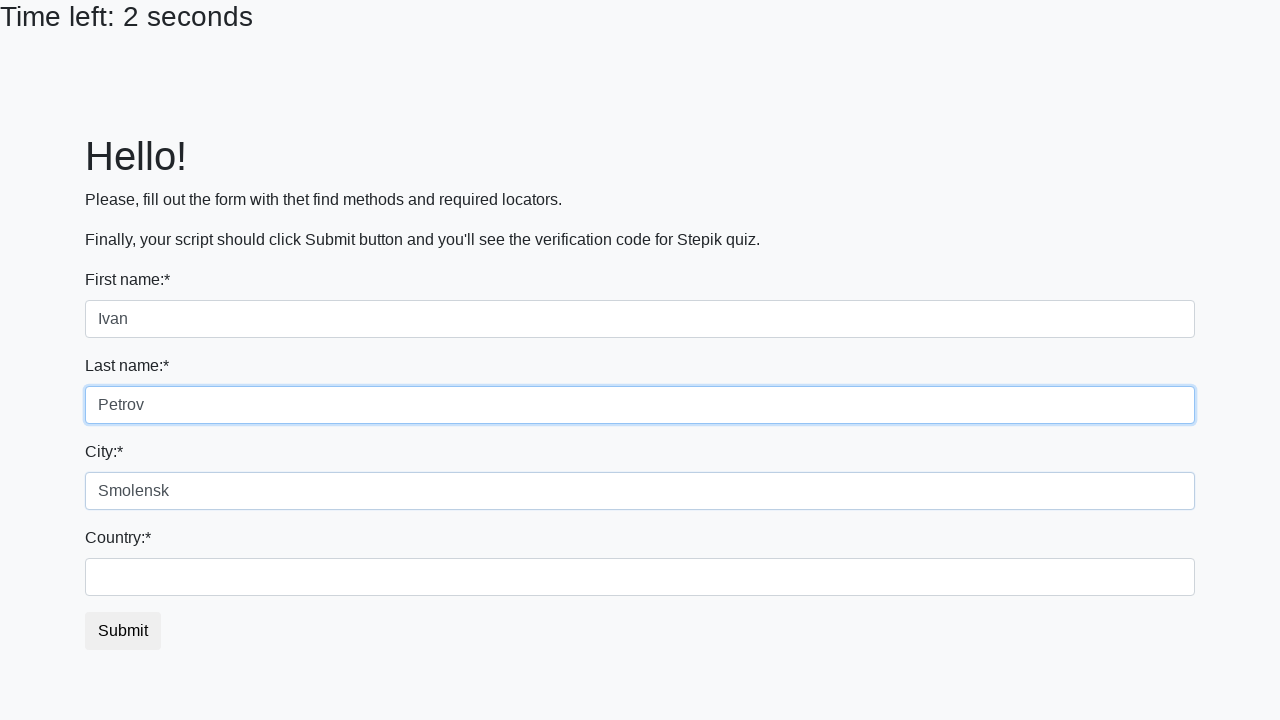

Filled country field with 'Russia' on #country
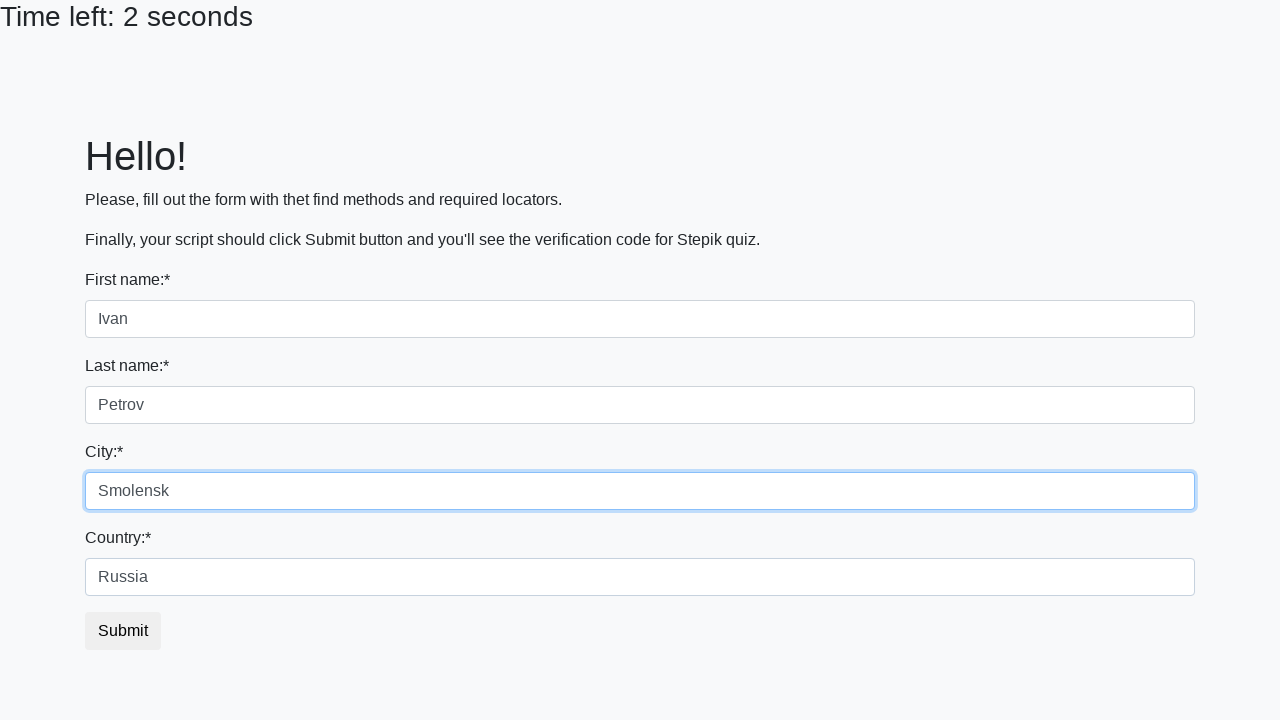

Clicked submit button to complete form at (123, 631) on button.btn
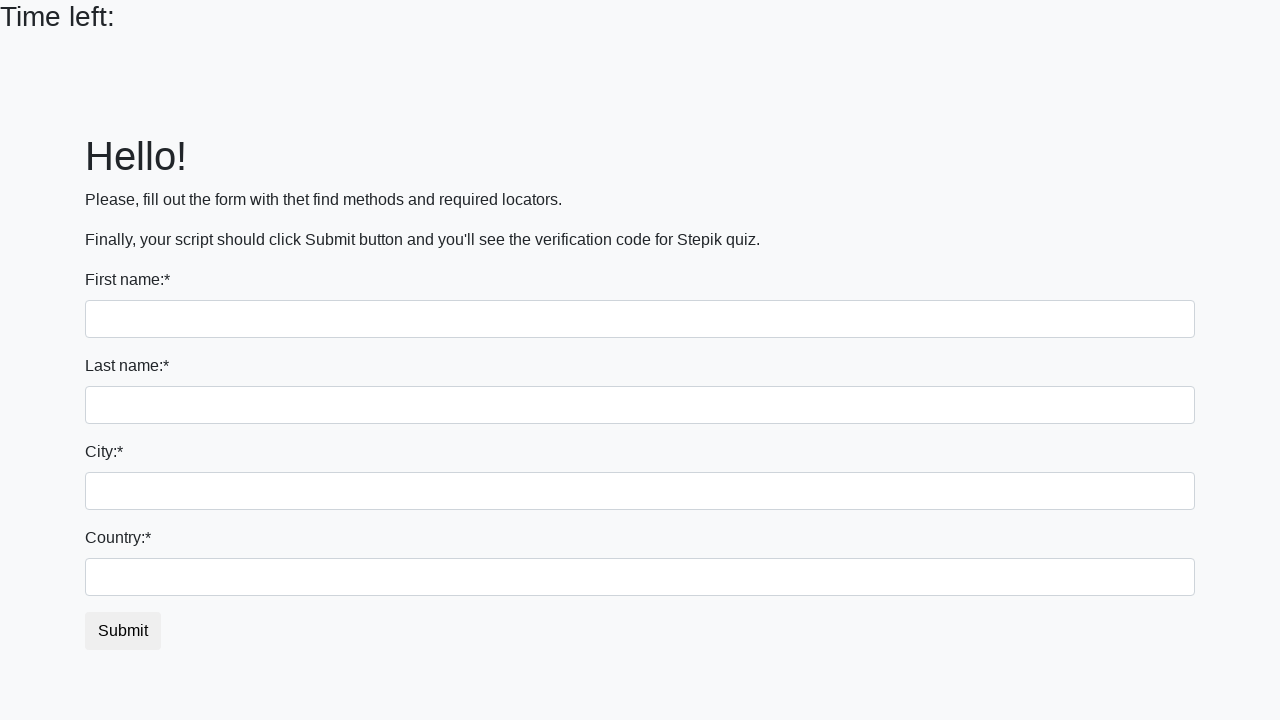

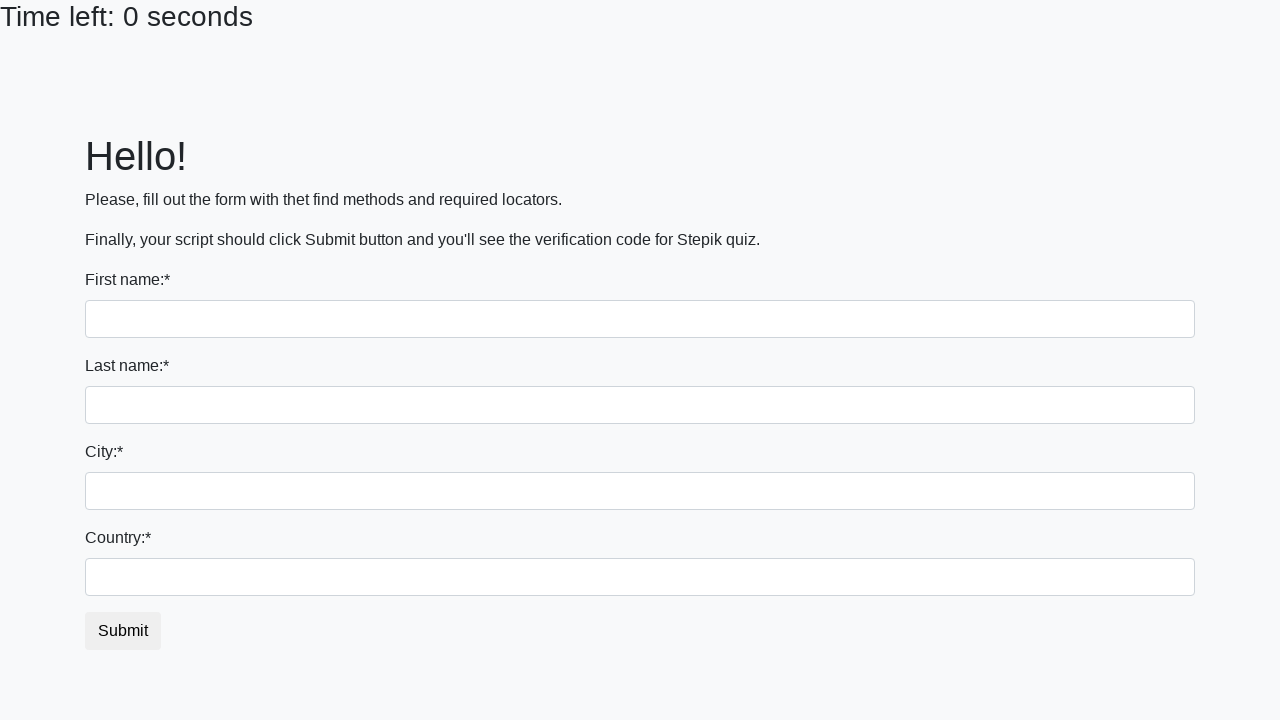